Tests flight search functionality by selecting departure and destination cities from dropdowns and clicking the find flights button

Starting URL: http://blazedemo.com/index.php

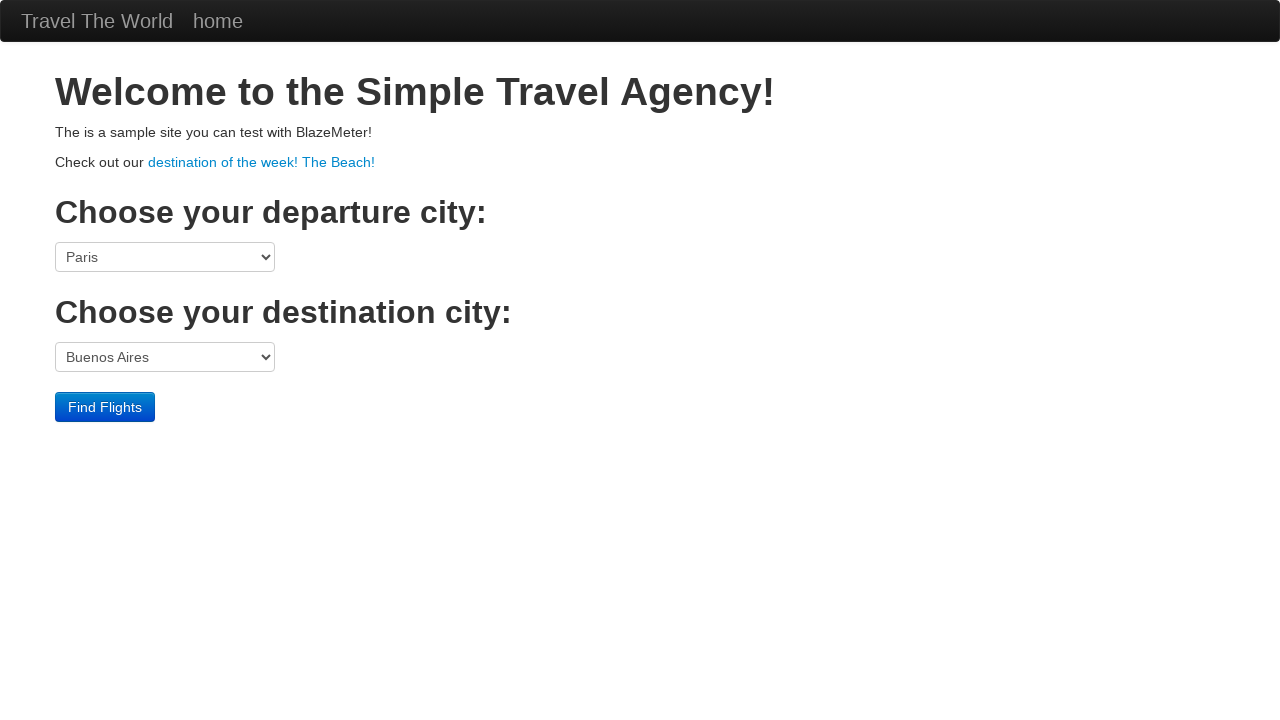

Clicked departure city dropdown at (165, 257) on [name='fromPort']
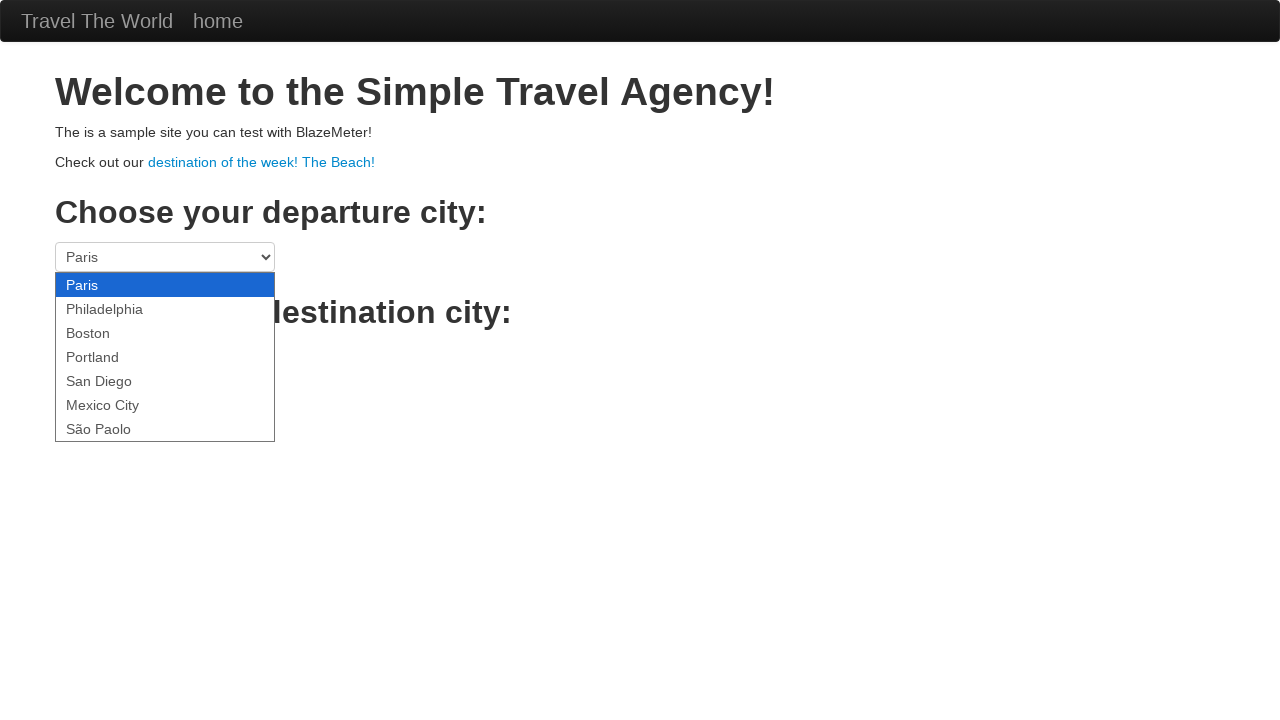

Selected 3rd departure city option (index 2) on [name='fromPort']
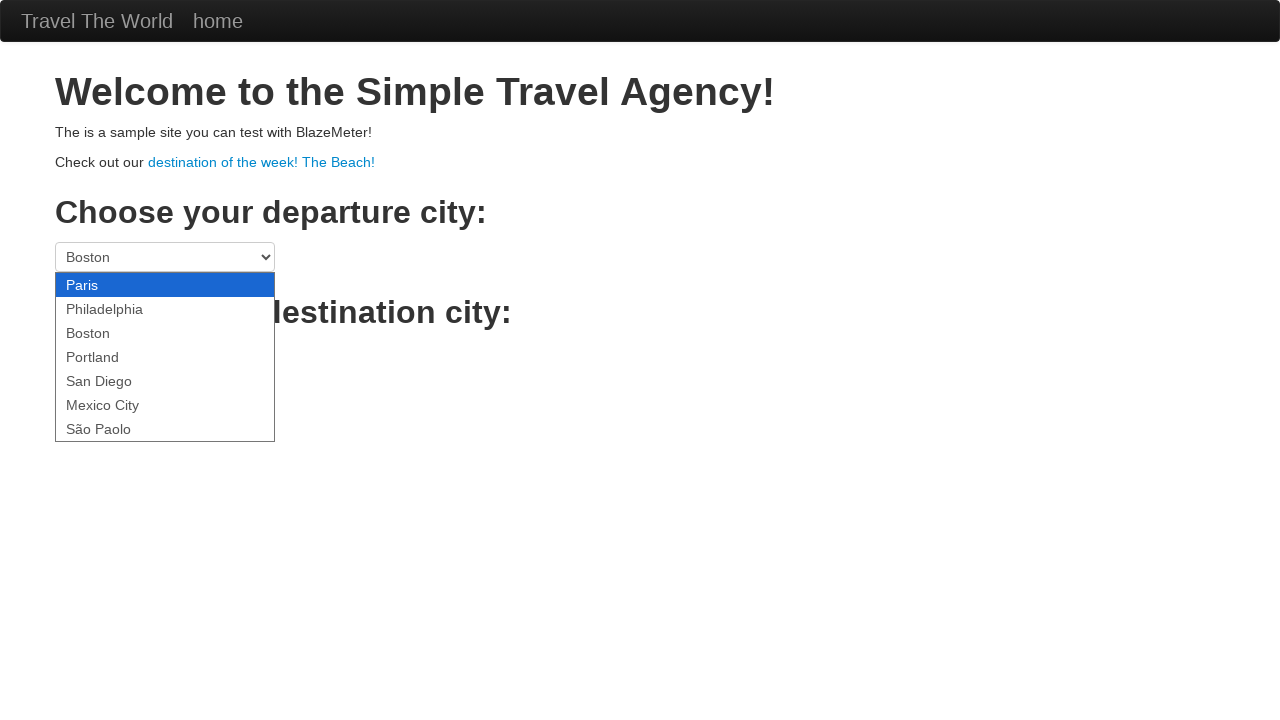

Selected 3rd destination city option (index 2) on [name='toPort']
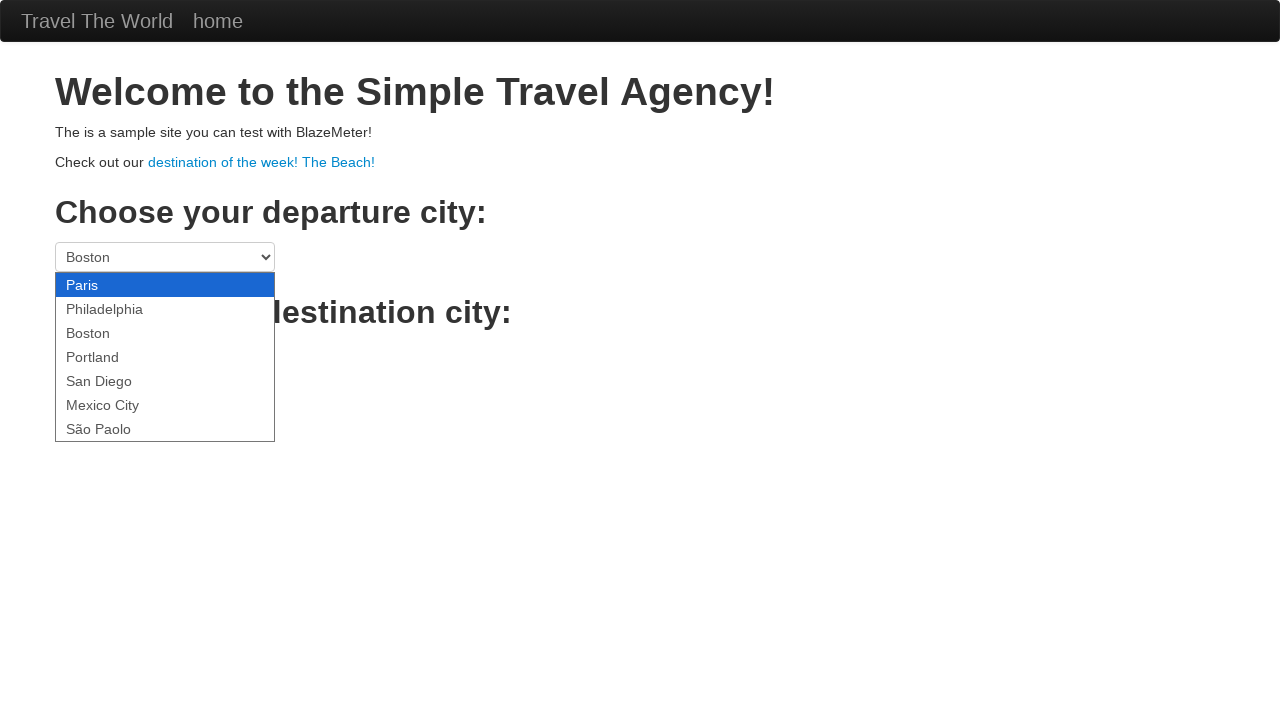

Clicked Find Flights button at (105, 407) on input[type='submit'][value='Find Flights']
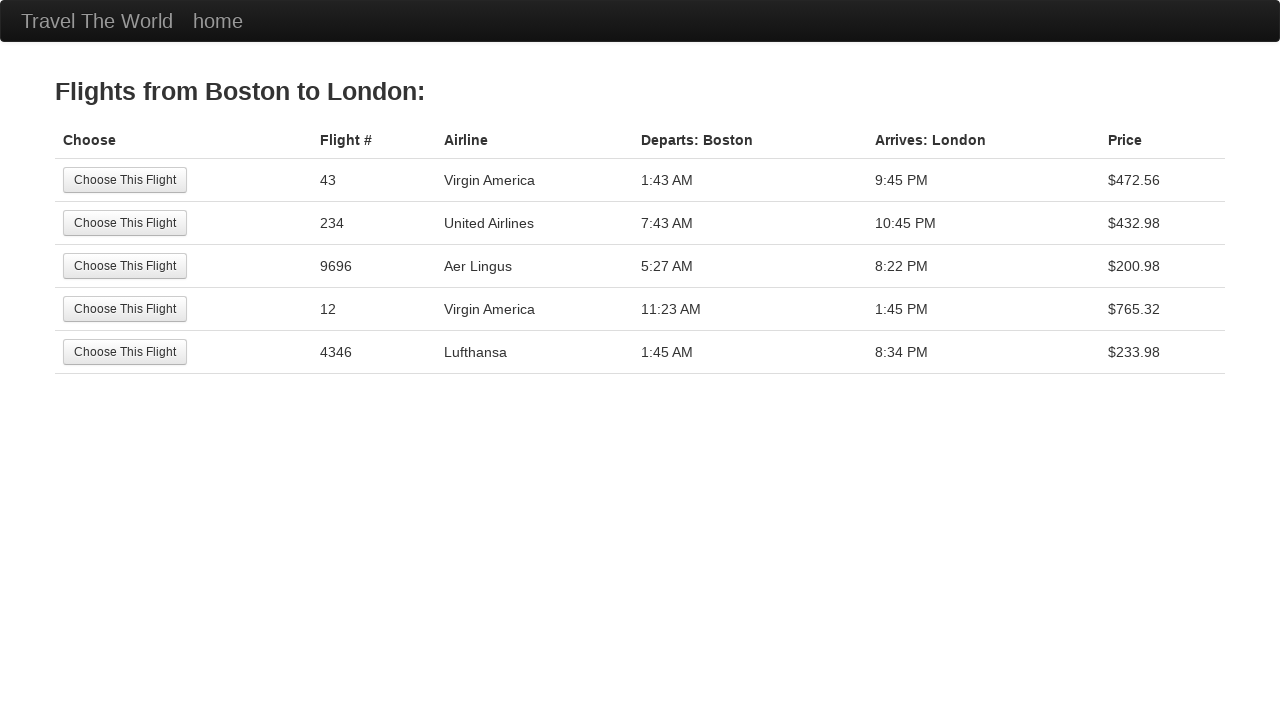

Navigation to reserve page completed
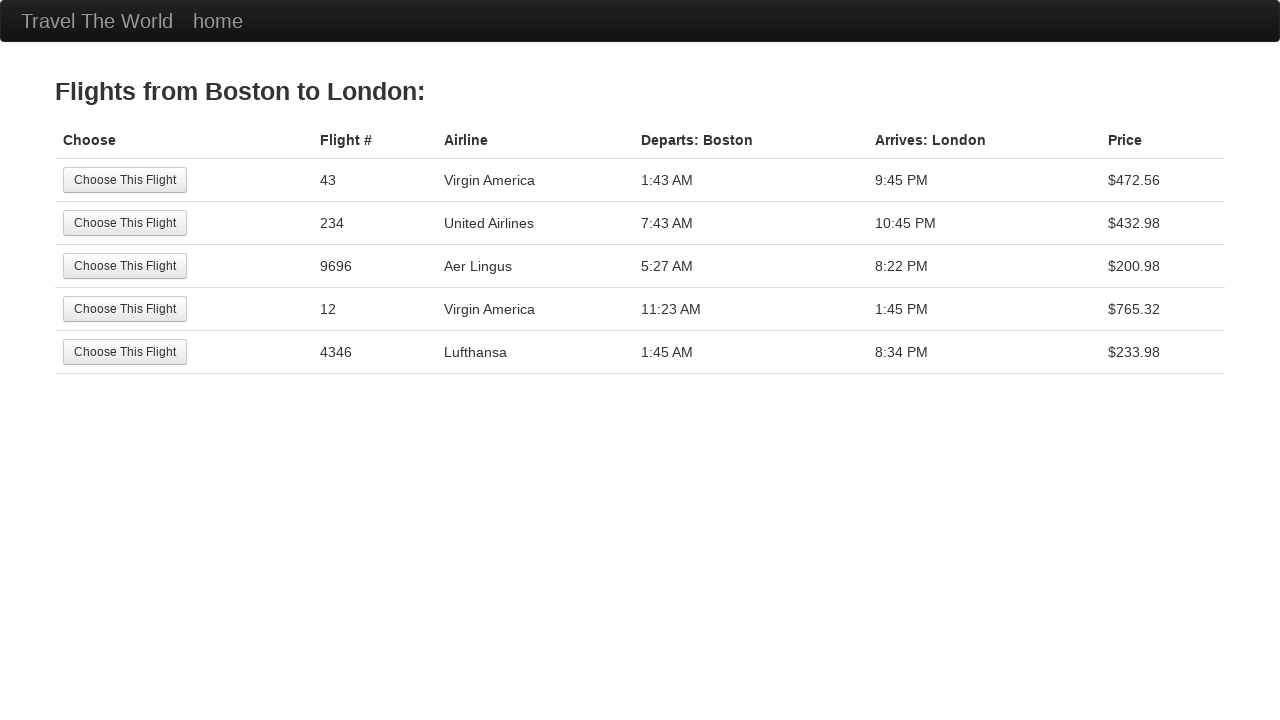

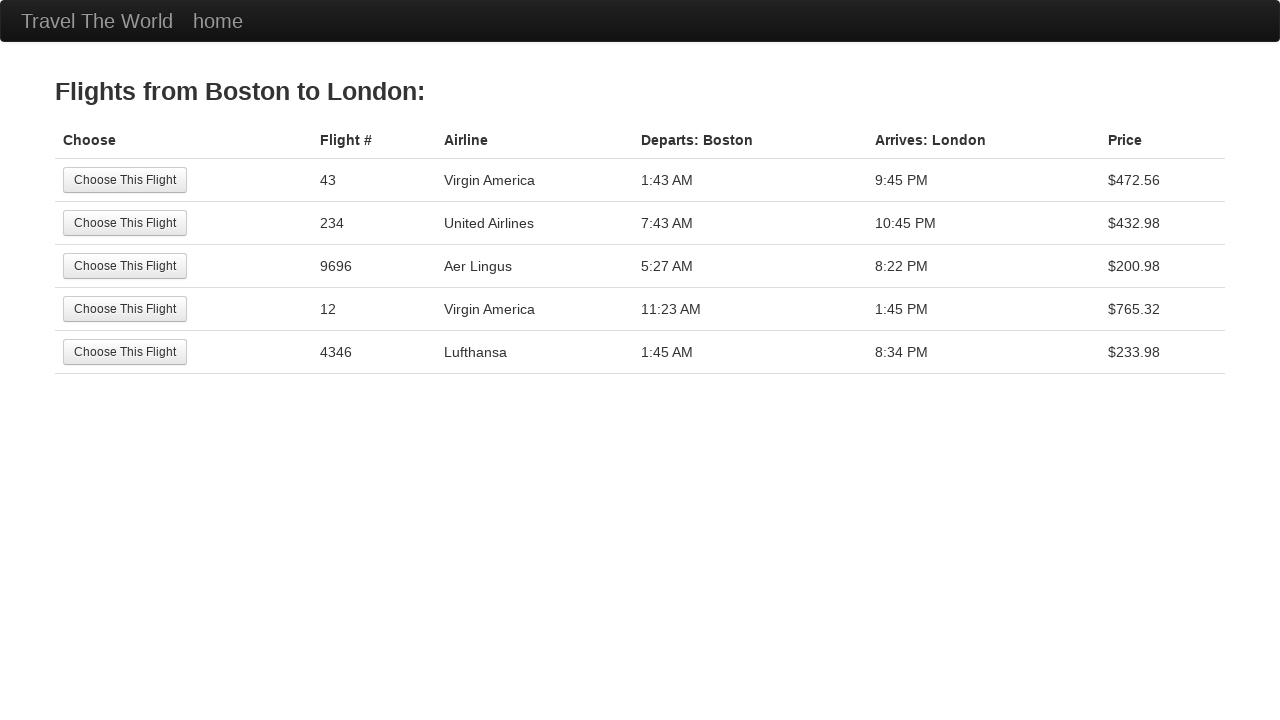